Tests filling out a registration form with valid data including name, address, email, phone, gender, hobbies, country selection, and password fields, then verifies the submit button is enabled.

Starting URL: https://demo.automationtesting.in/Register.html

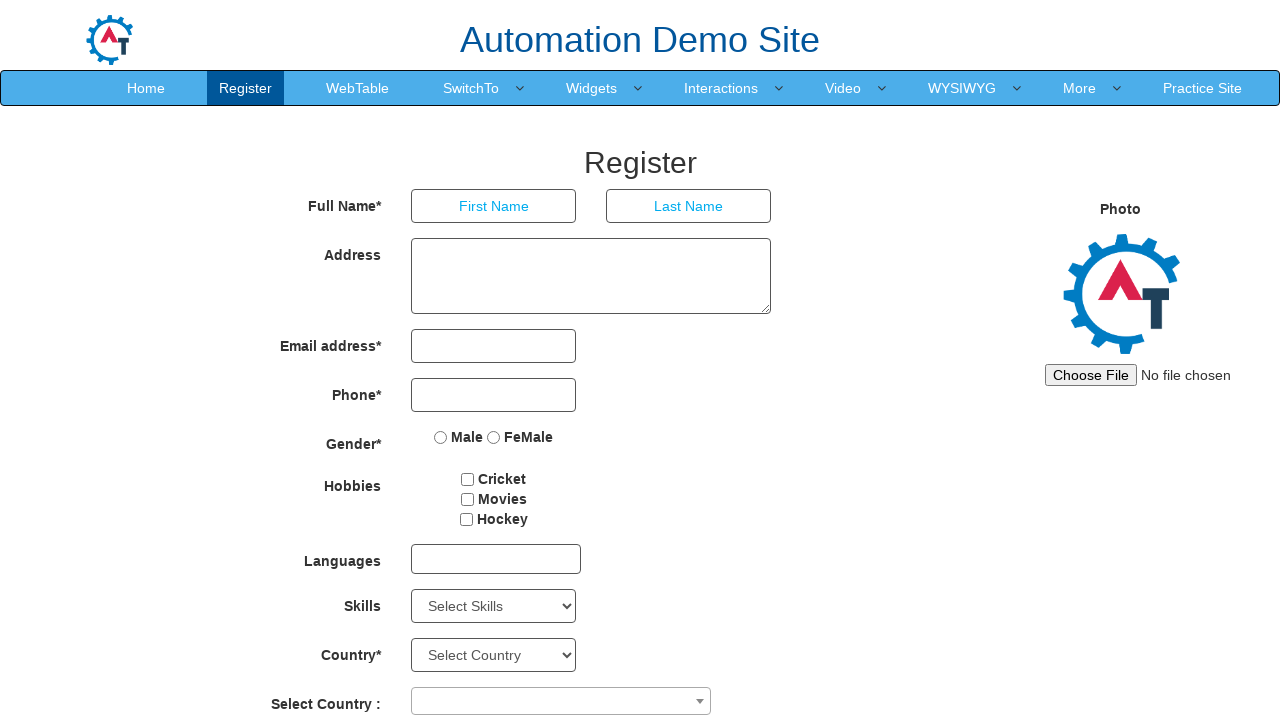

Filled first name field with 'Fulano' on input[placeholder='First Name']
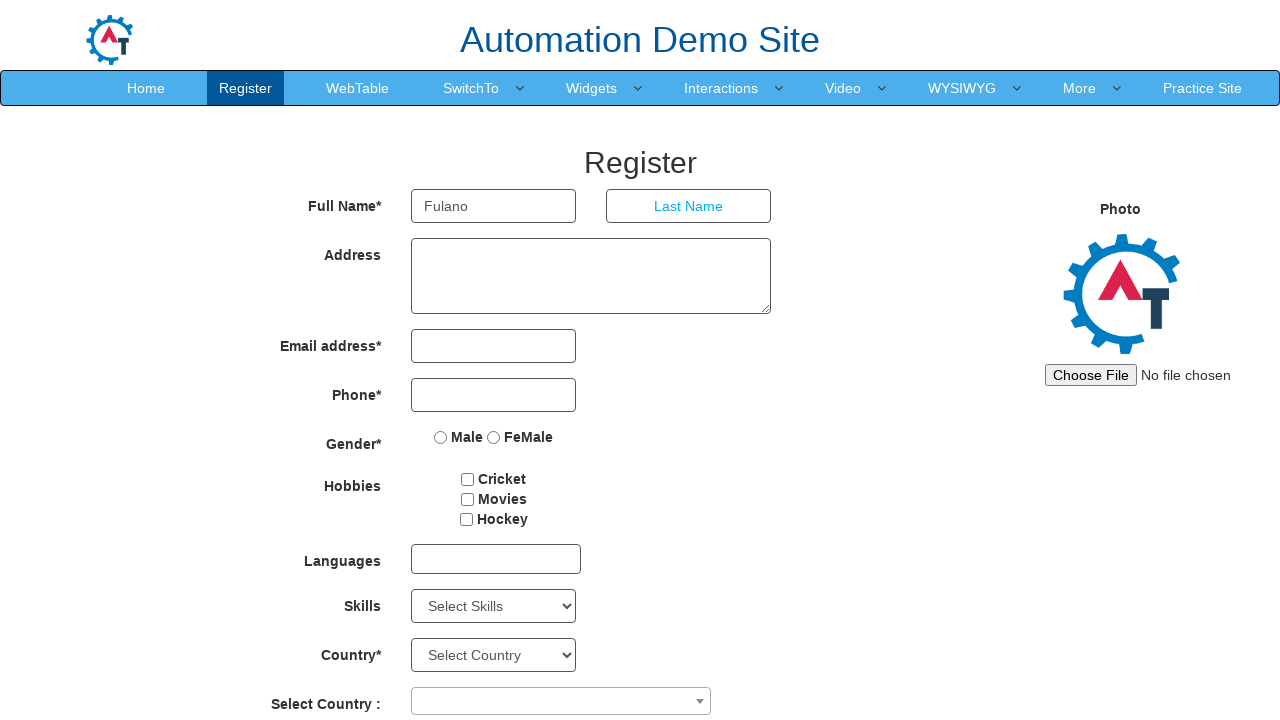

Filled last name field with 'da Silva' on input[placeholder='Last Name']
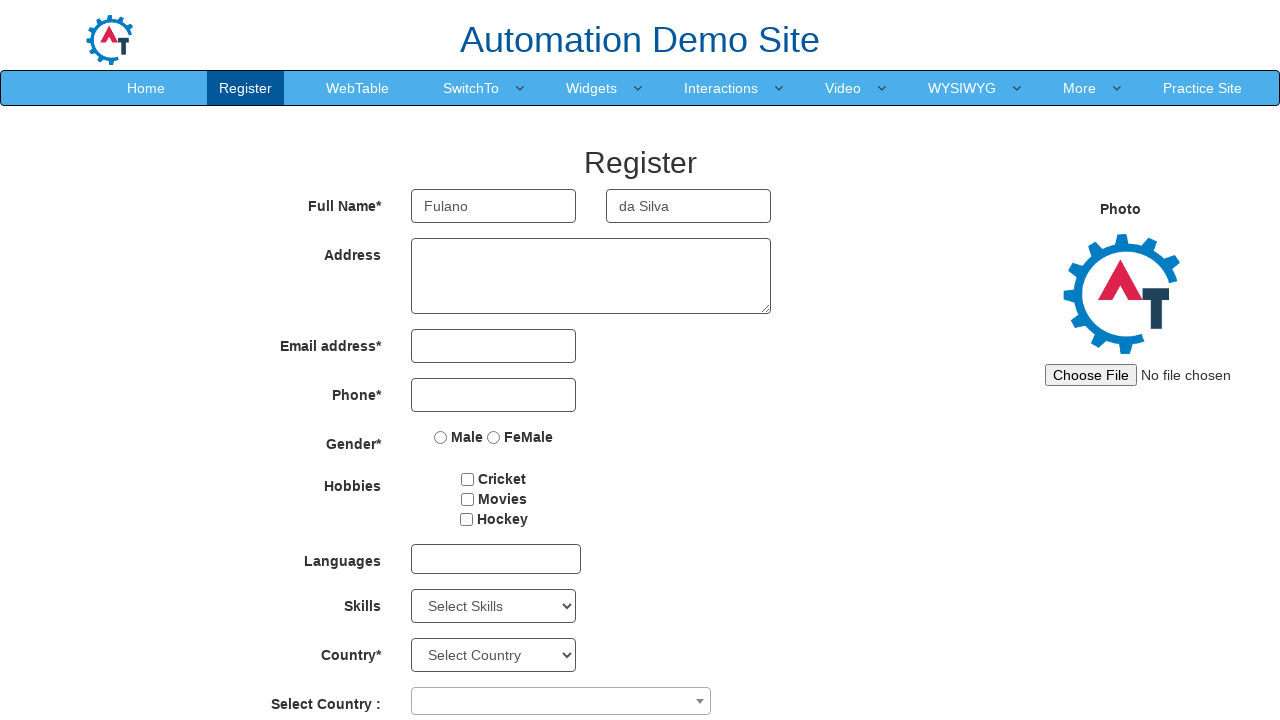

Filled address field with 'Rua Exemplo, 123' on textarea
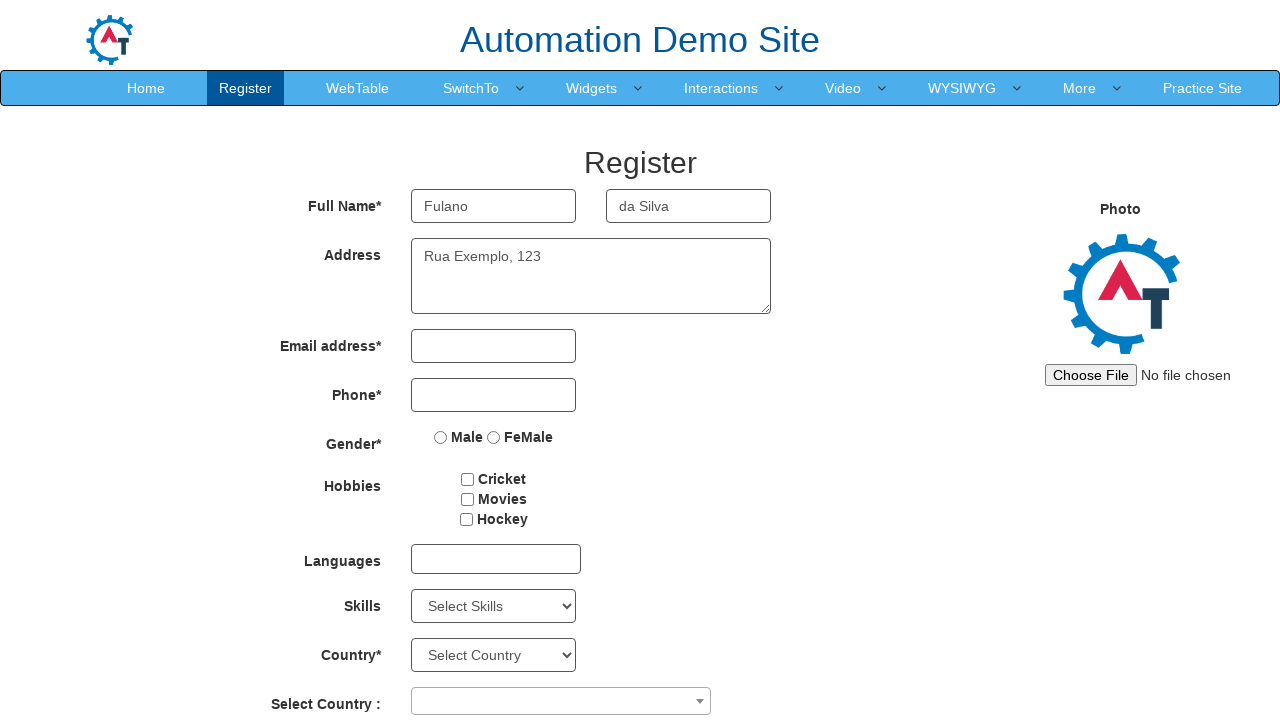

Filled email field with 'fulano@example.com' on input[type='email']
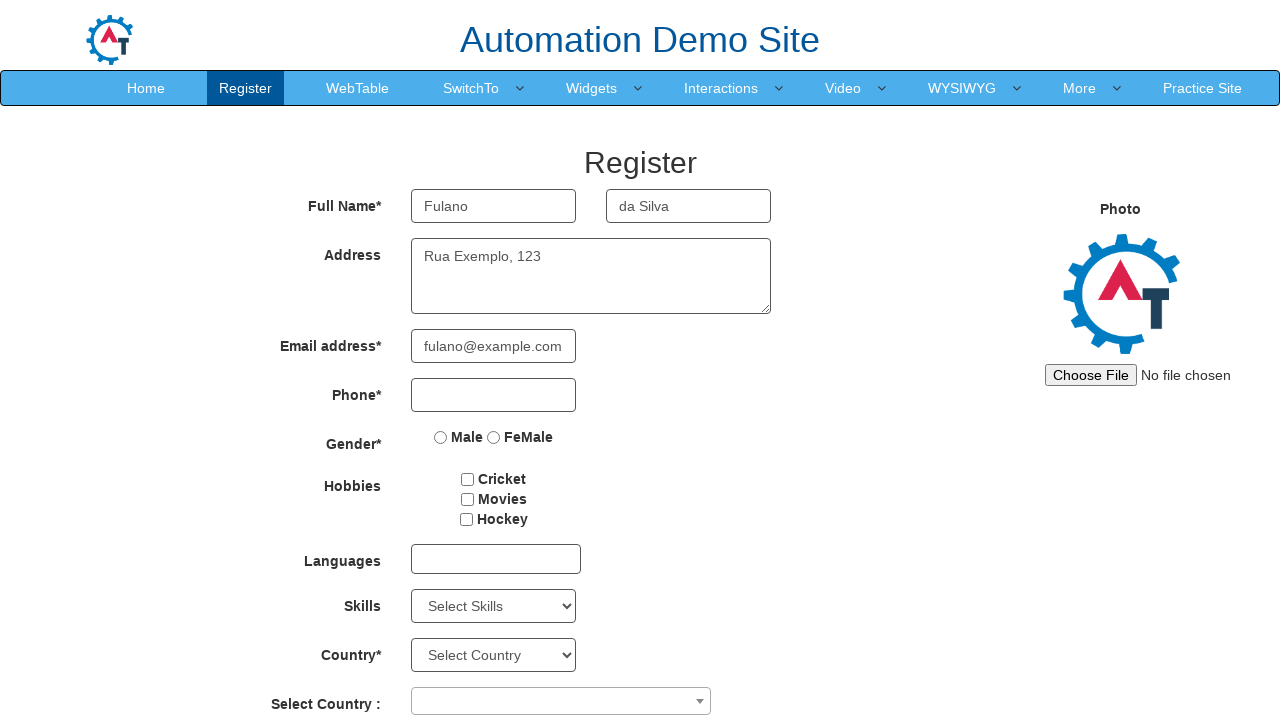

Filled phone number field with '47999999999' on input[type='tel']
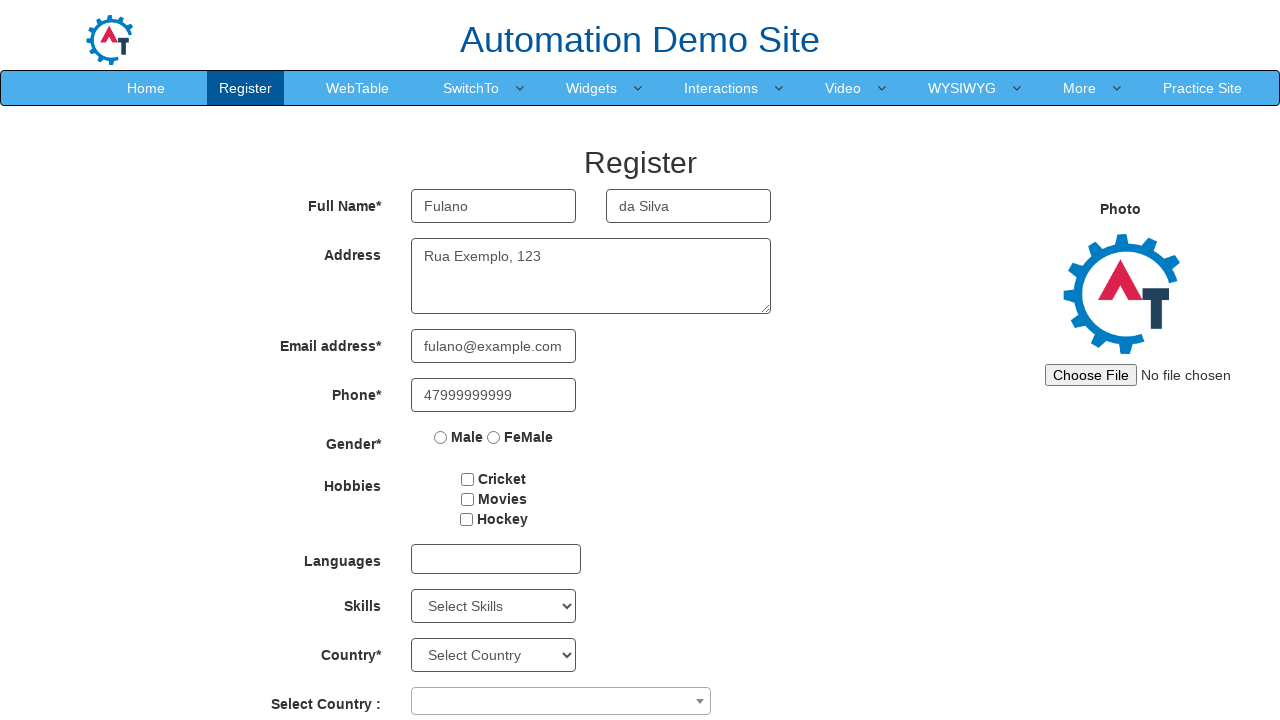

Selected 'Male' gender option at (441, 437) on input[value='Male']
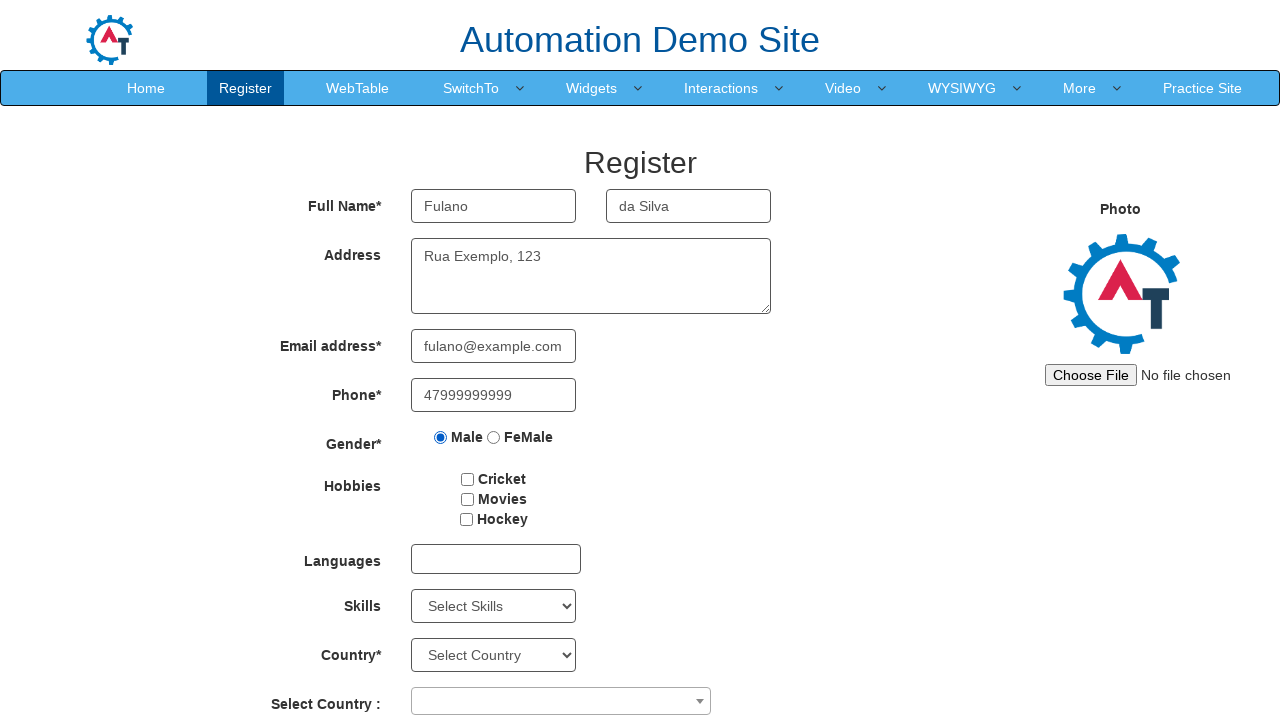

Selected 'Cricket' hobby checkbox at (468, 479) on #checkbox1
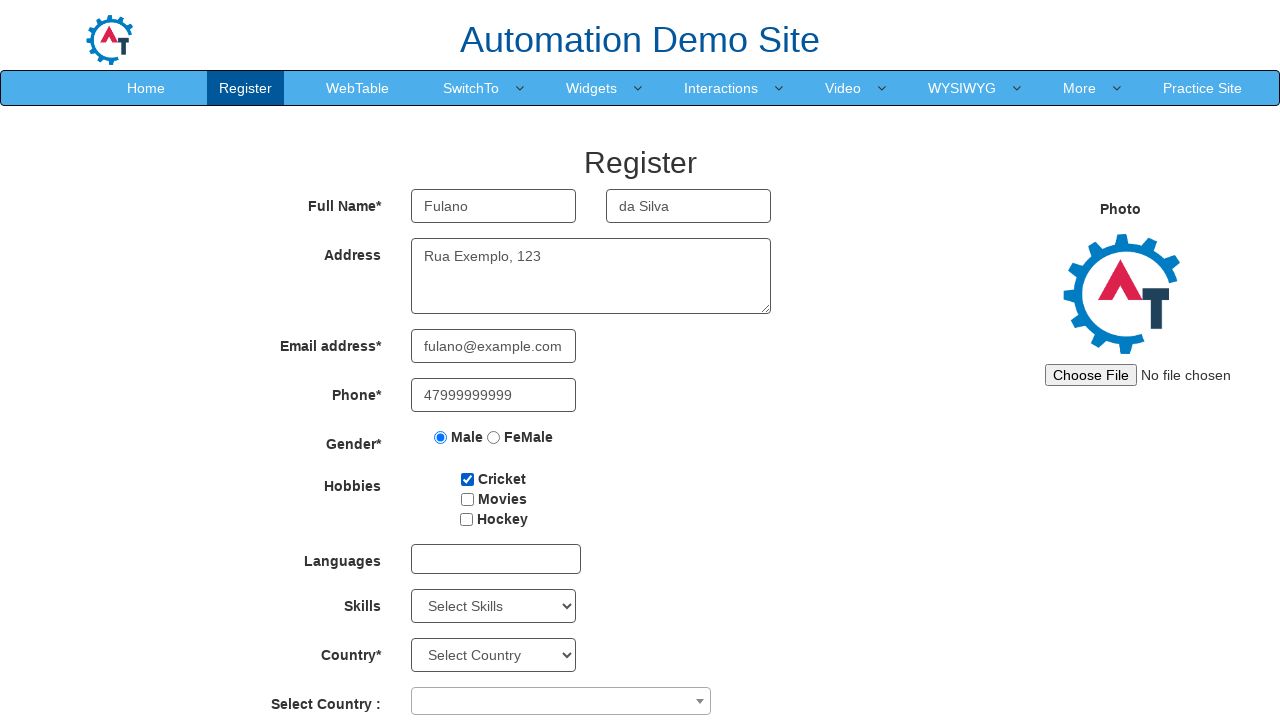

Opened country combobox at (561, 701) on span[role='combobox']
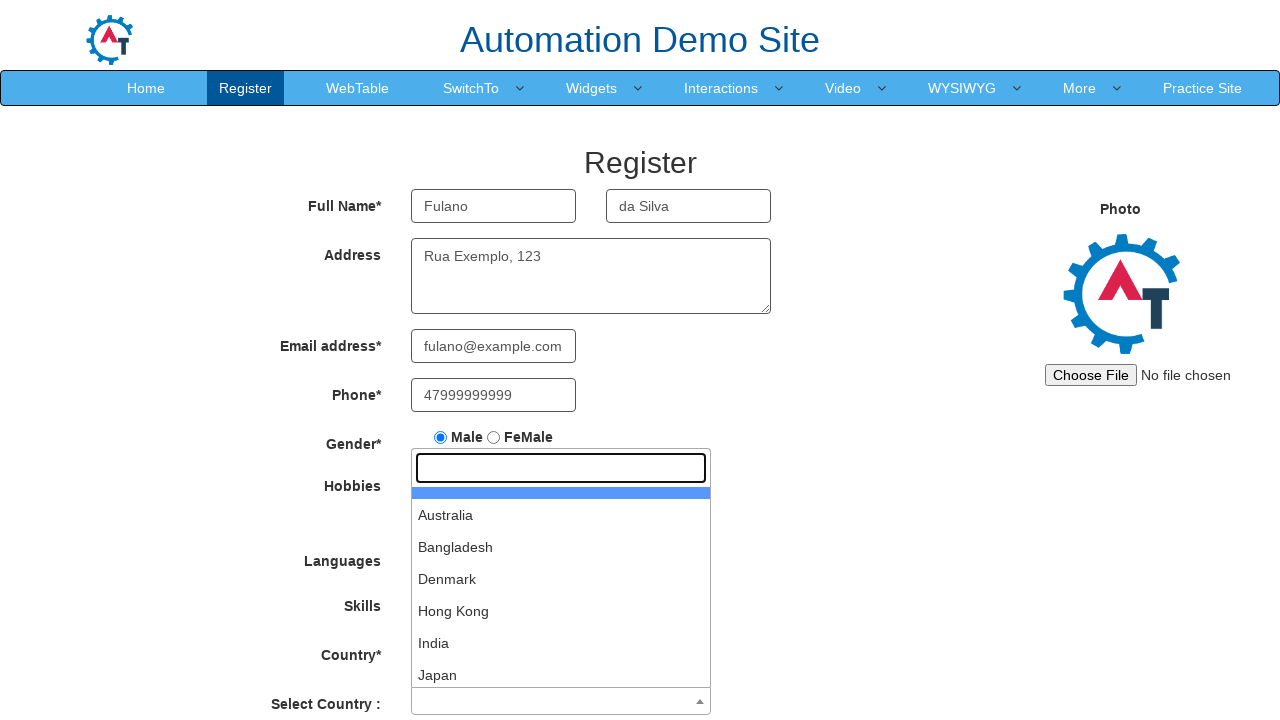

Typed 'India' in country search field on input.select2-search__field
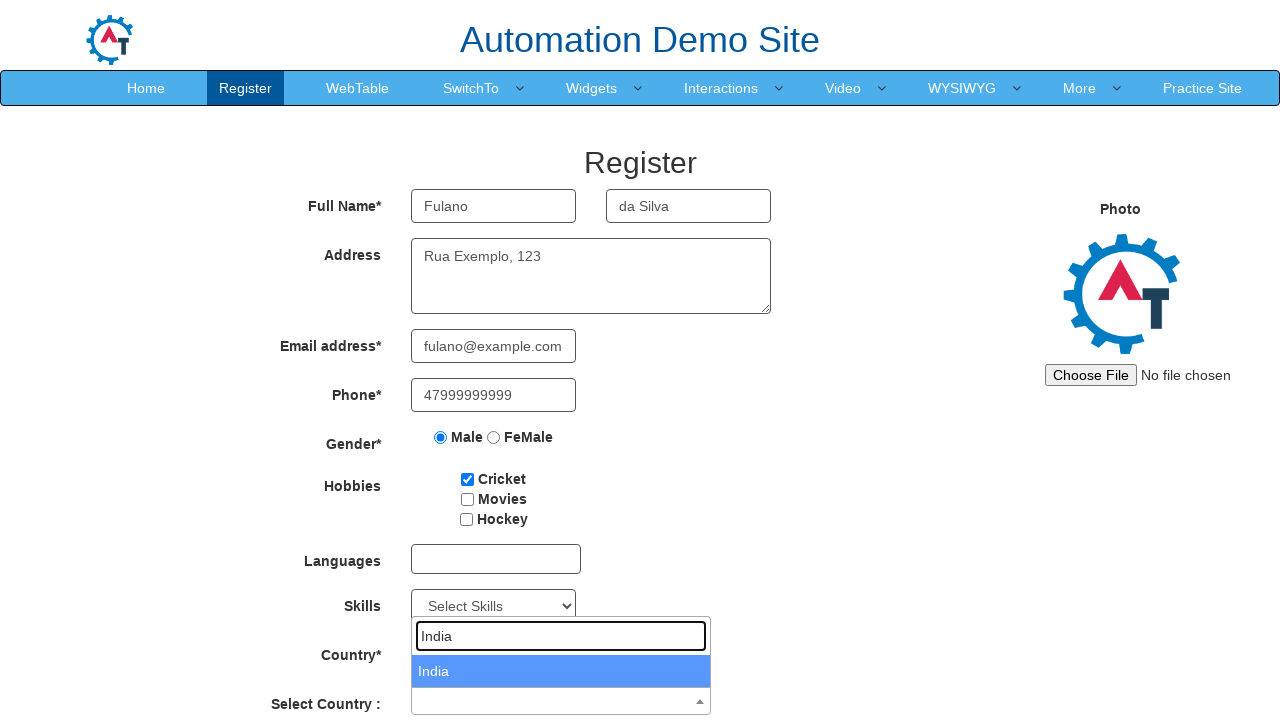

Selected 'India' from country dropdown at (561, 671) on li:text('India')
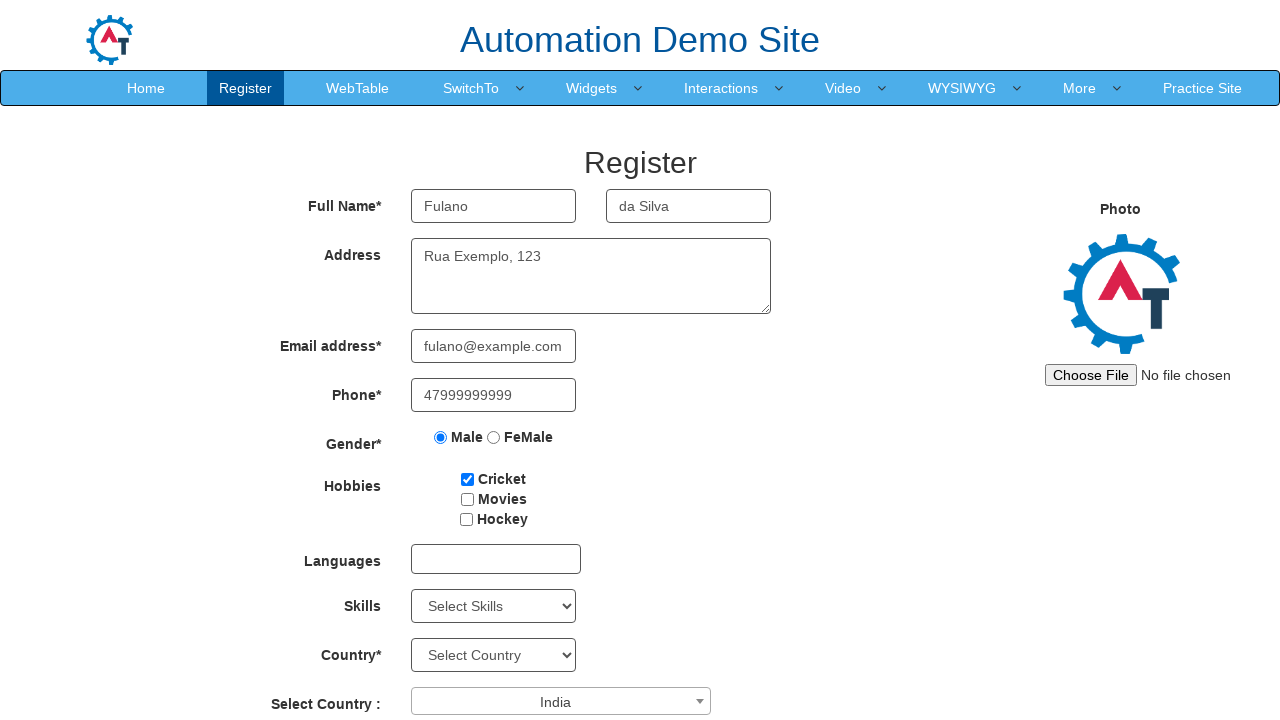

Filled first password field with 'Senha@123' on #firstpassword
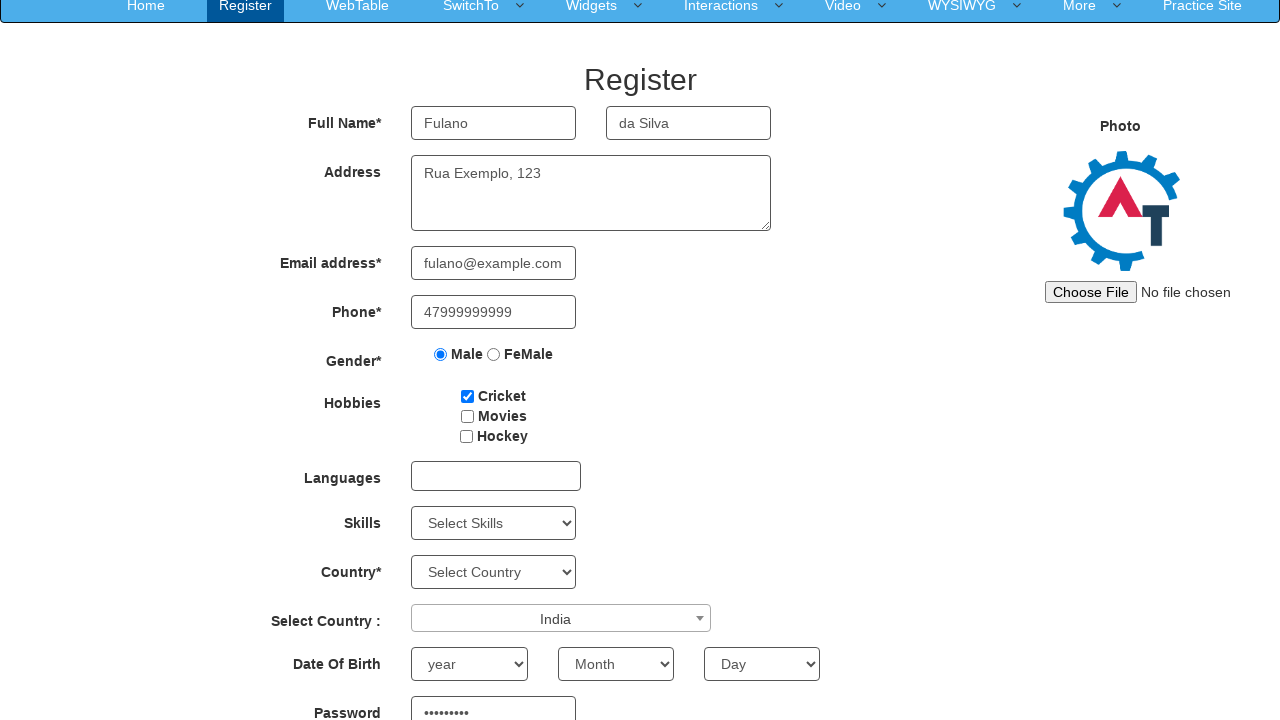

Filled confirm password field with 'Senha@123' on #secondpassword
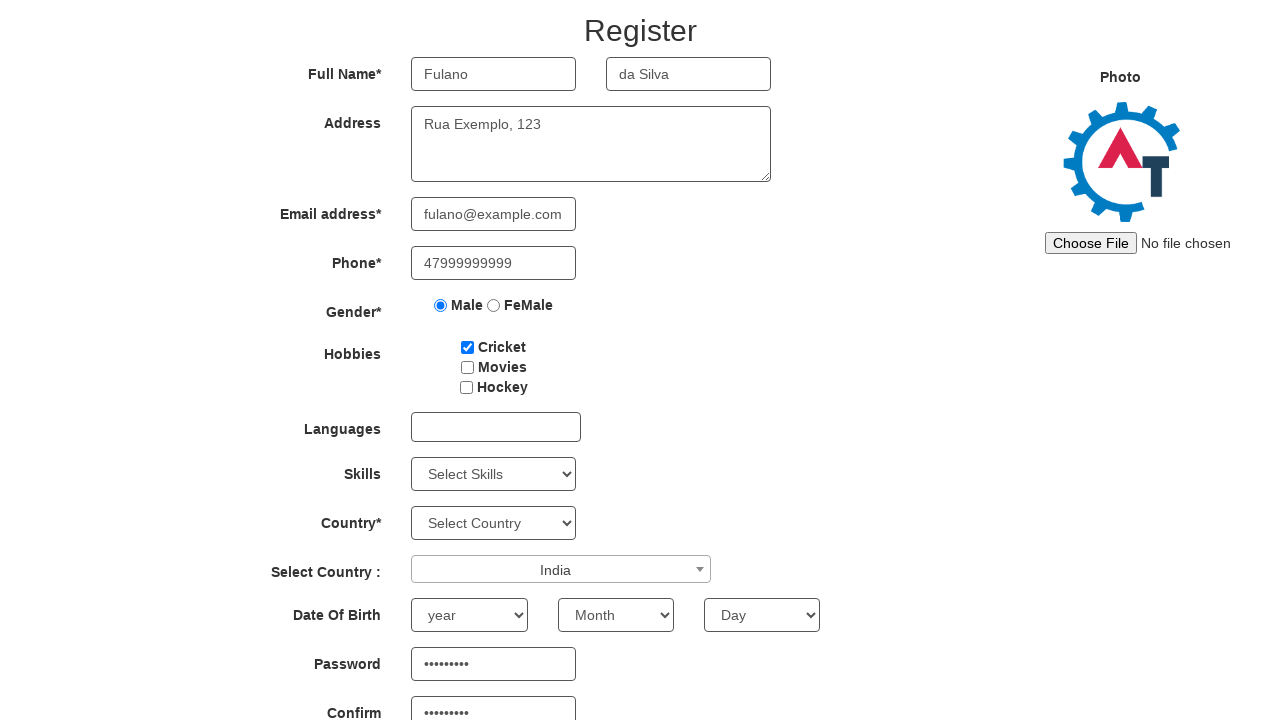

Located submit button element
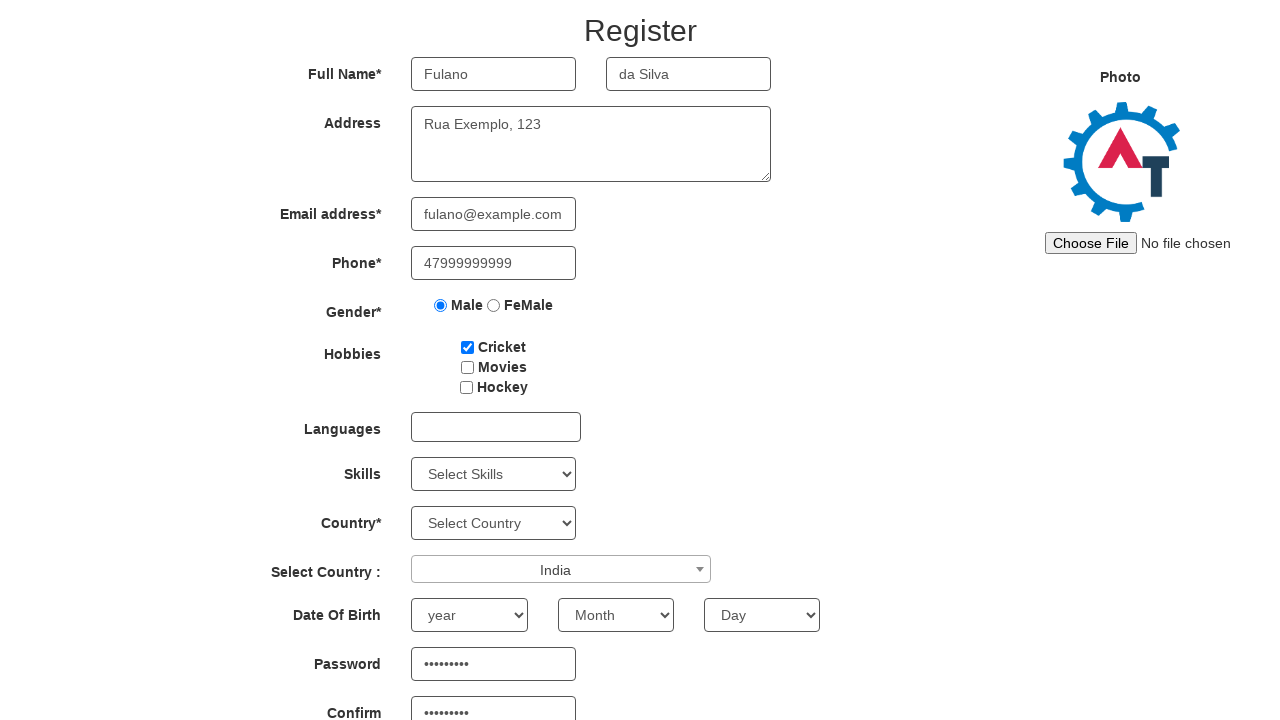

Verified submit button is enabled
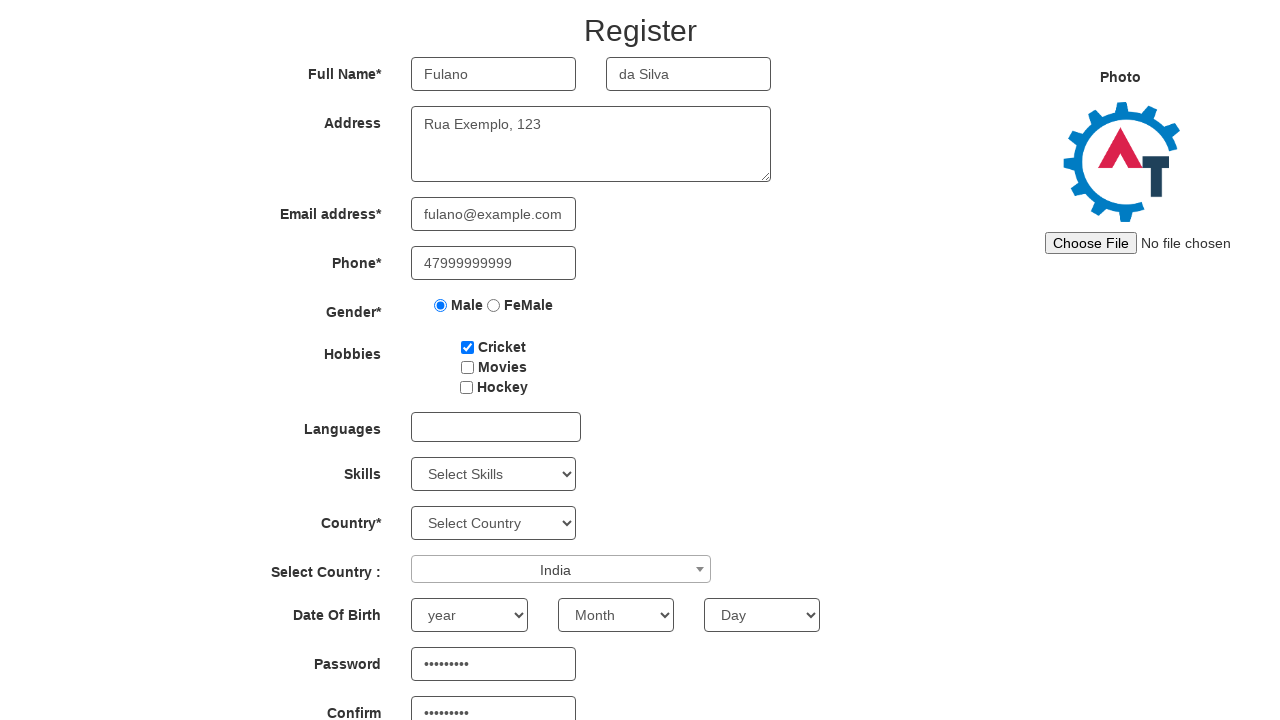

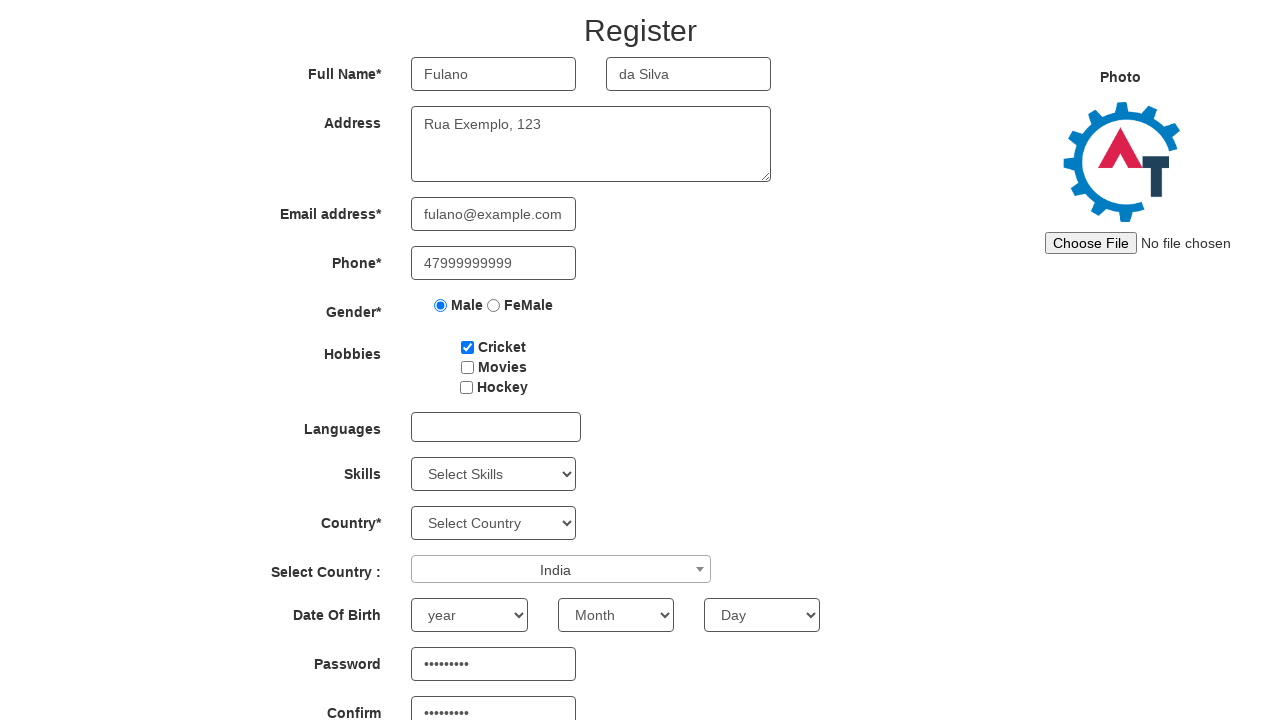